Tests selecting multiple checkboxes by iterating through all checkboxes and clicking those that are not already selected.

Starting URL: https://bonigarcia.dev/selenium-webdriver-java/web-form.html

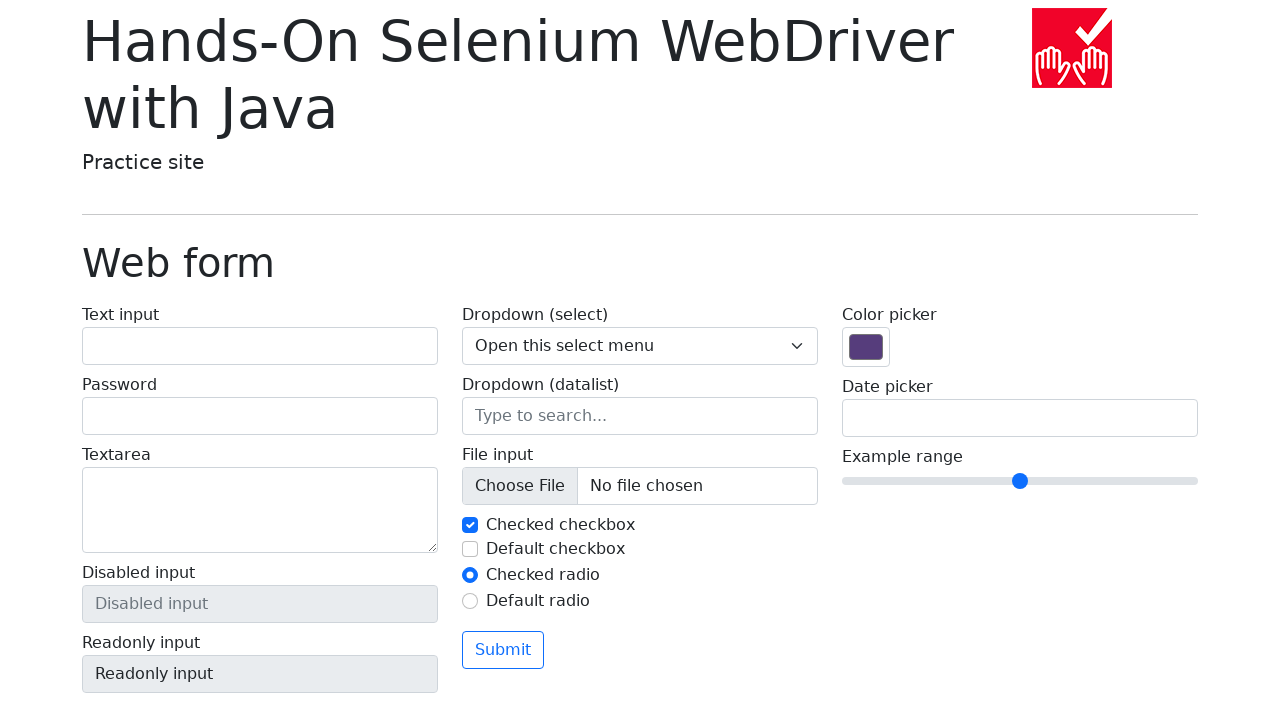

Navigated to web form page
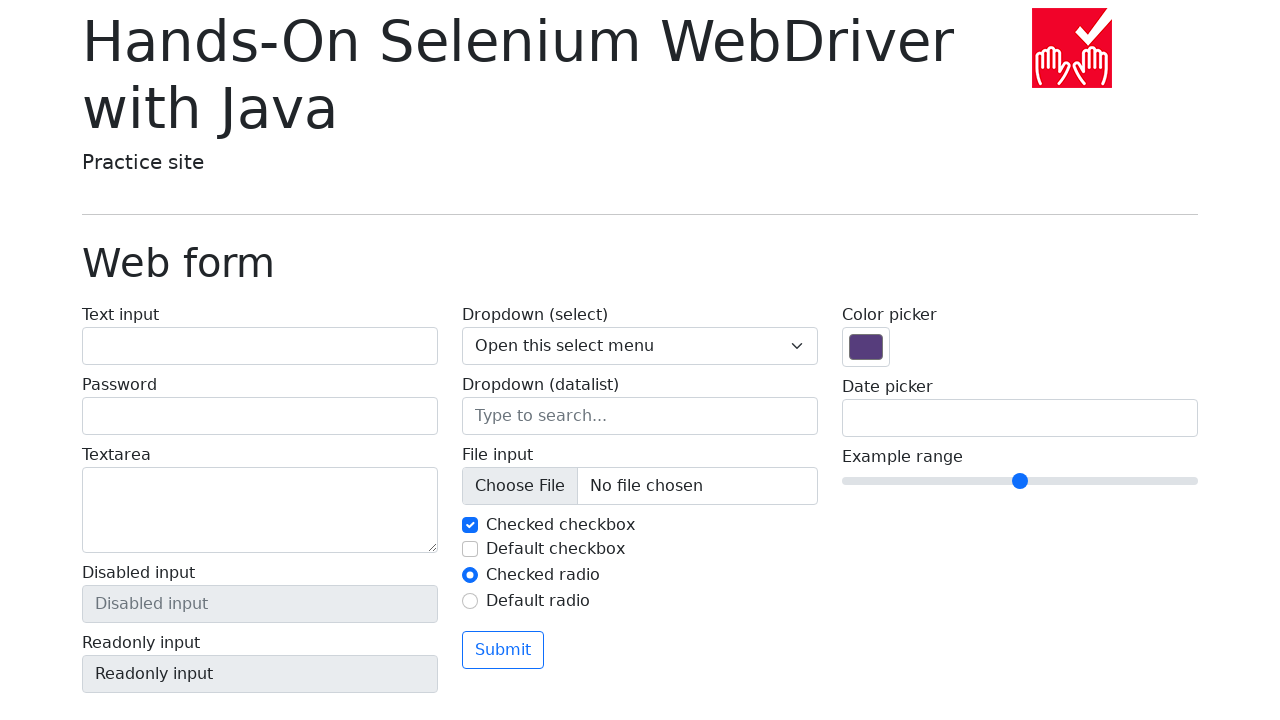

Located all checkboxes on the page
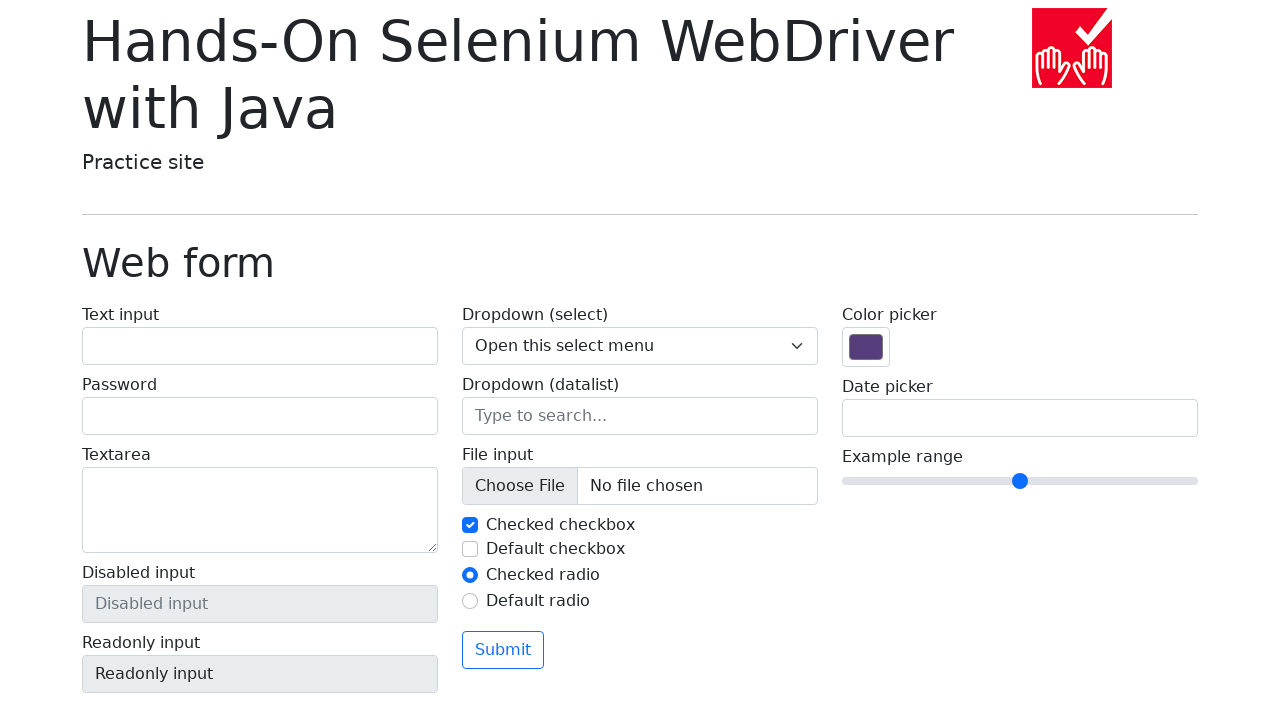

Found 2 checkboxes on the page
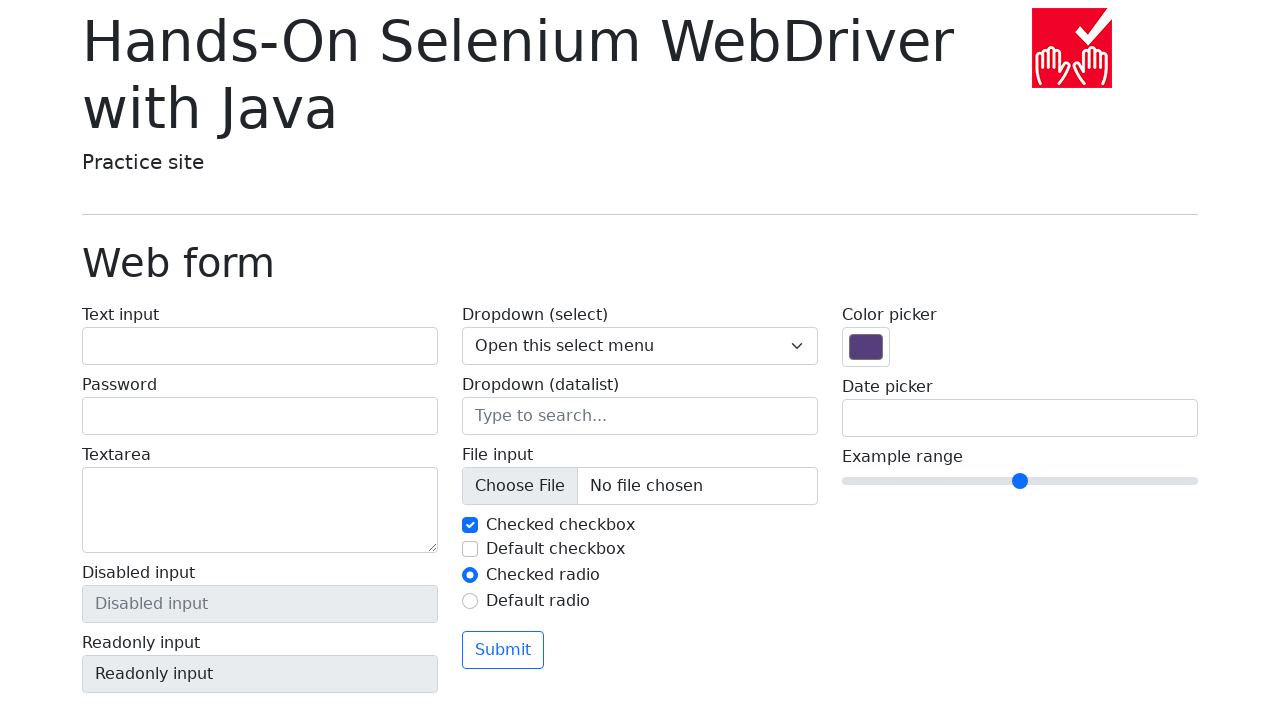

Retrieved checkbox 1 of 2
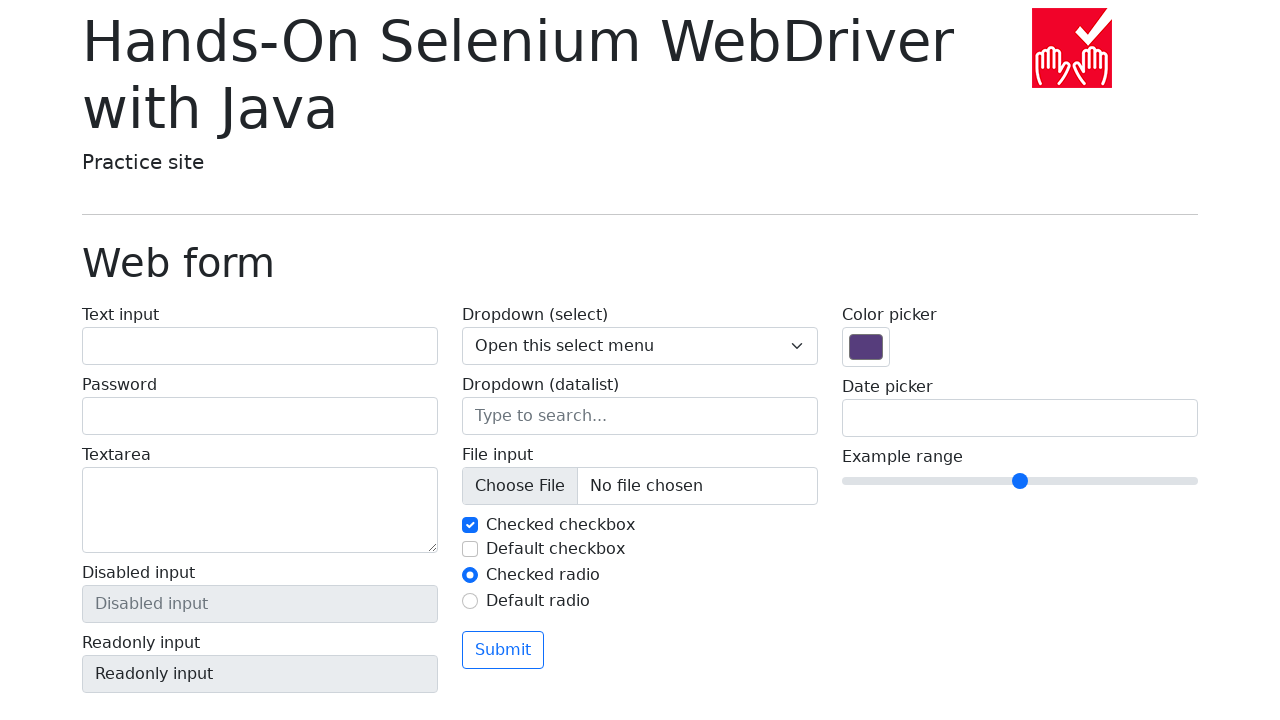

Checkbox 1 was already selected, skipped
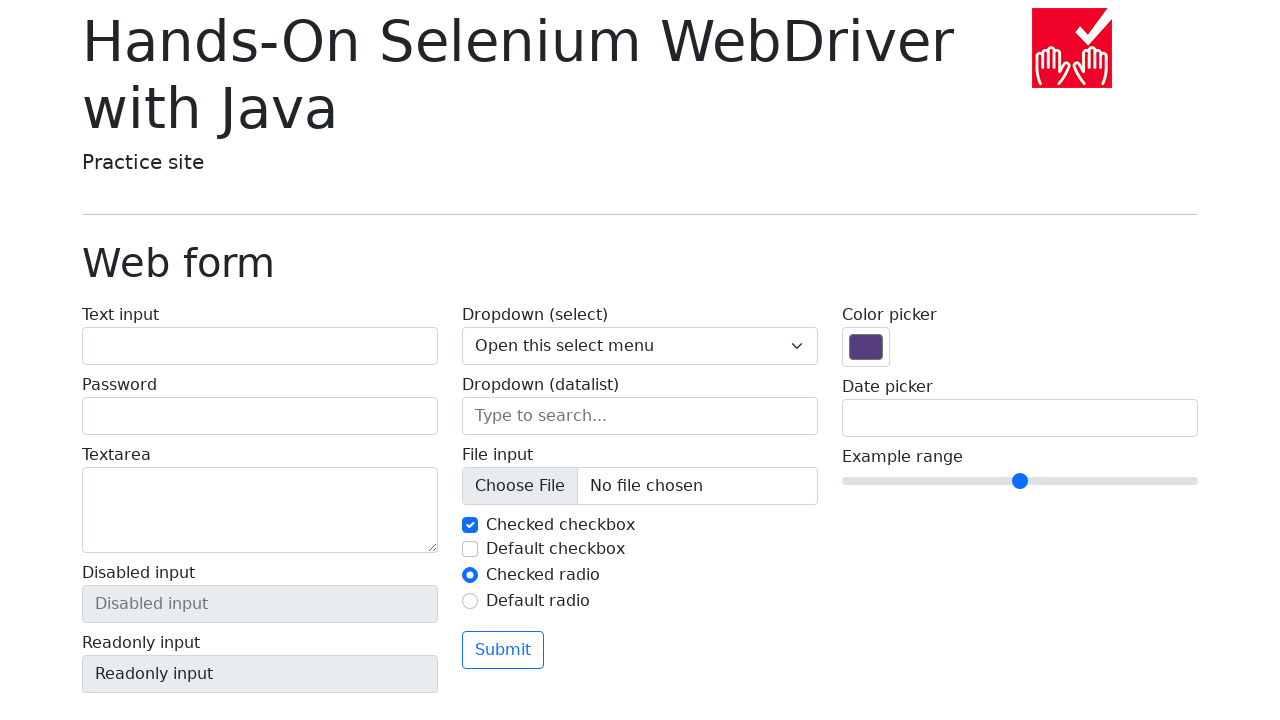

Retrieved checkbox 2 of 2
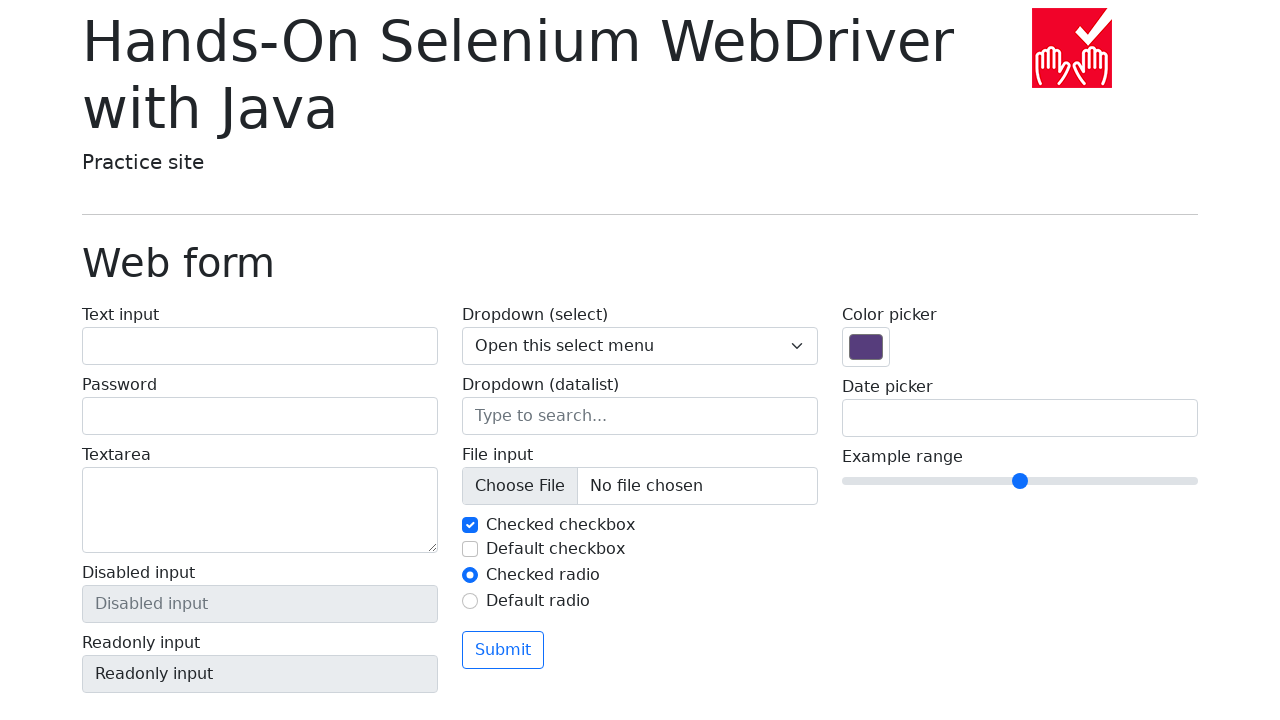

Clicked checkbox 2 to select it at (470, 549) on input[type='checkbox'] >> nth=1
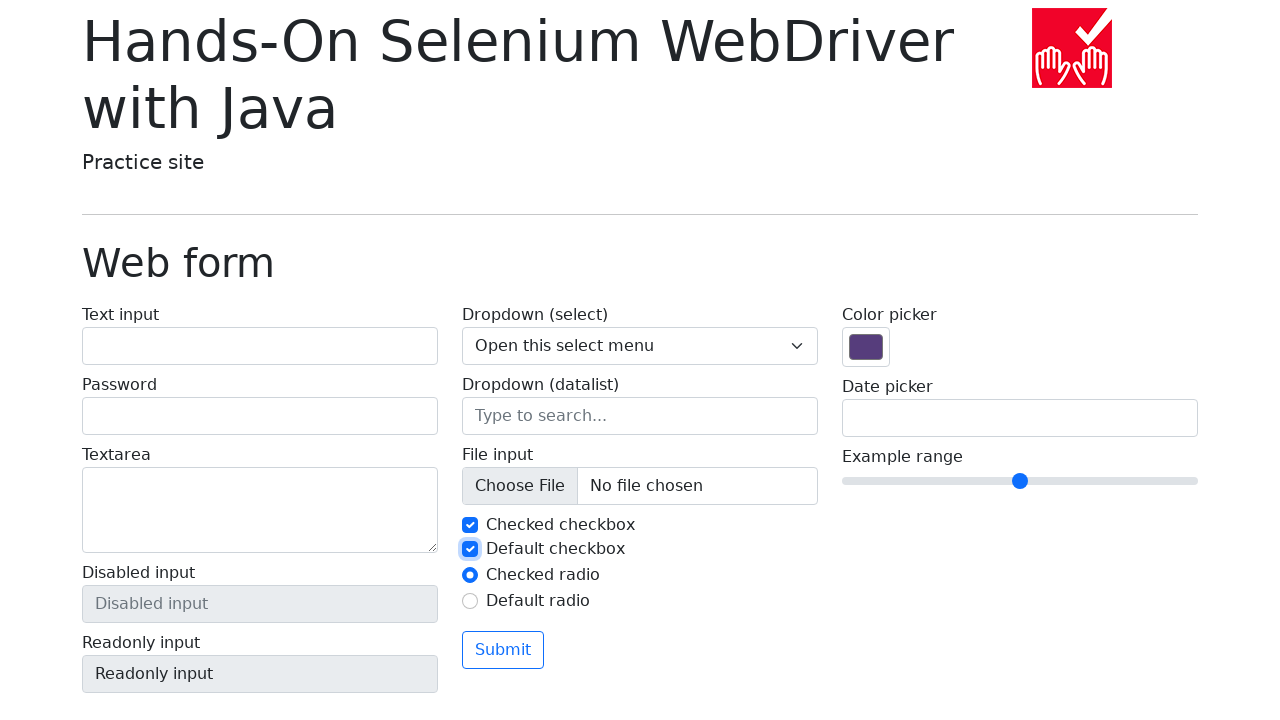

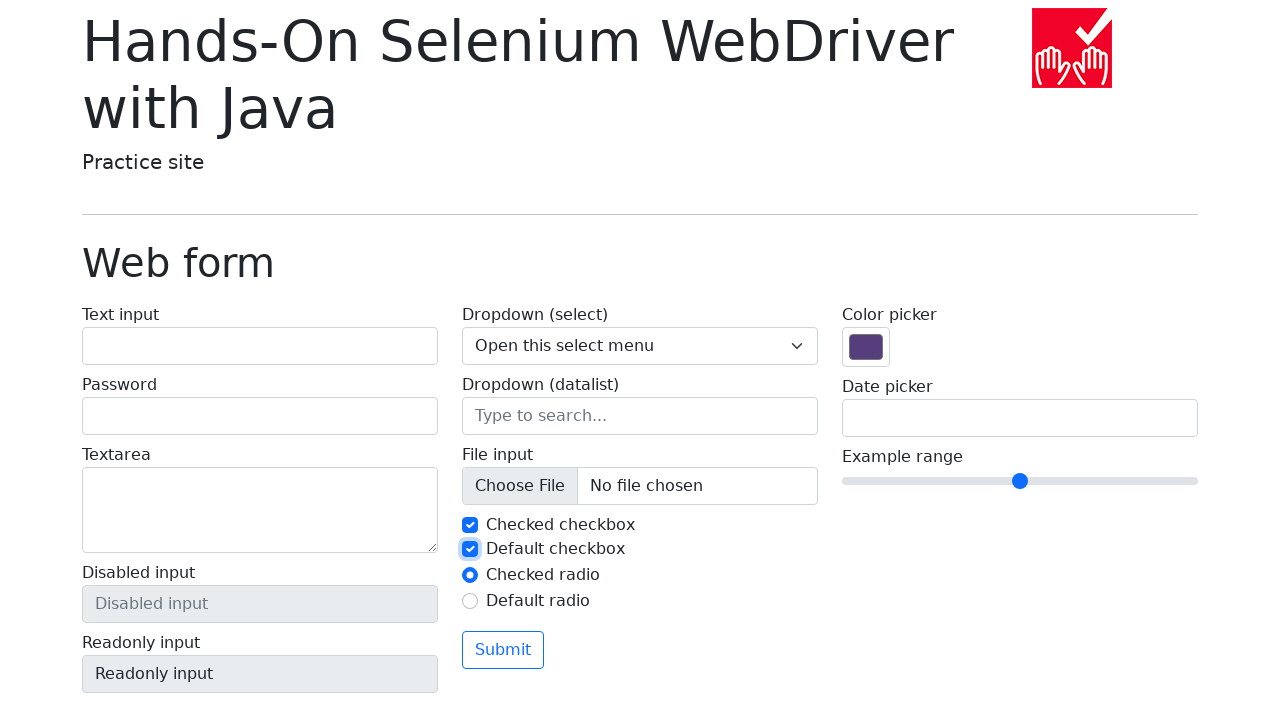